Tests a form submission by filling in first name, last name, selecting a continent from dropdown, choosing radio buttons for sex and experience, selecting a date from a datepicker, and submitting the form.

Starting URL: https://atidcollege.co.il/Xamples/ex_controllers.html

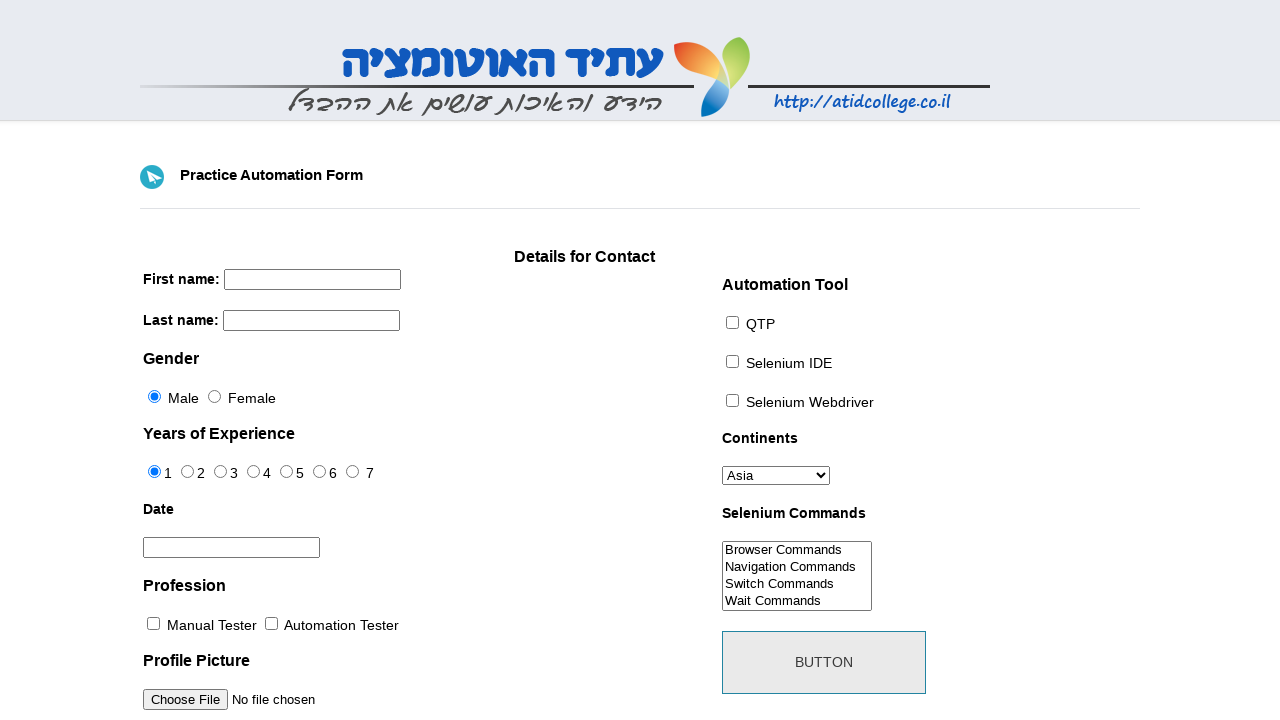

Filled first name field with 'esti' on input[name='firstname']
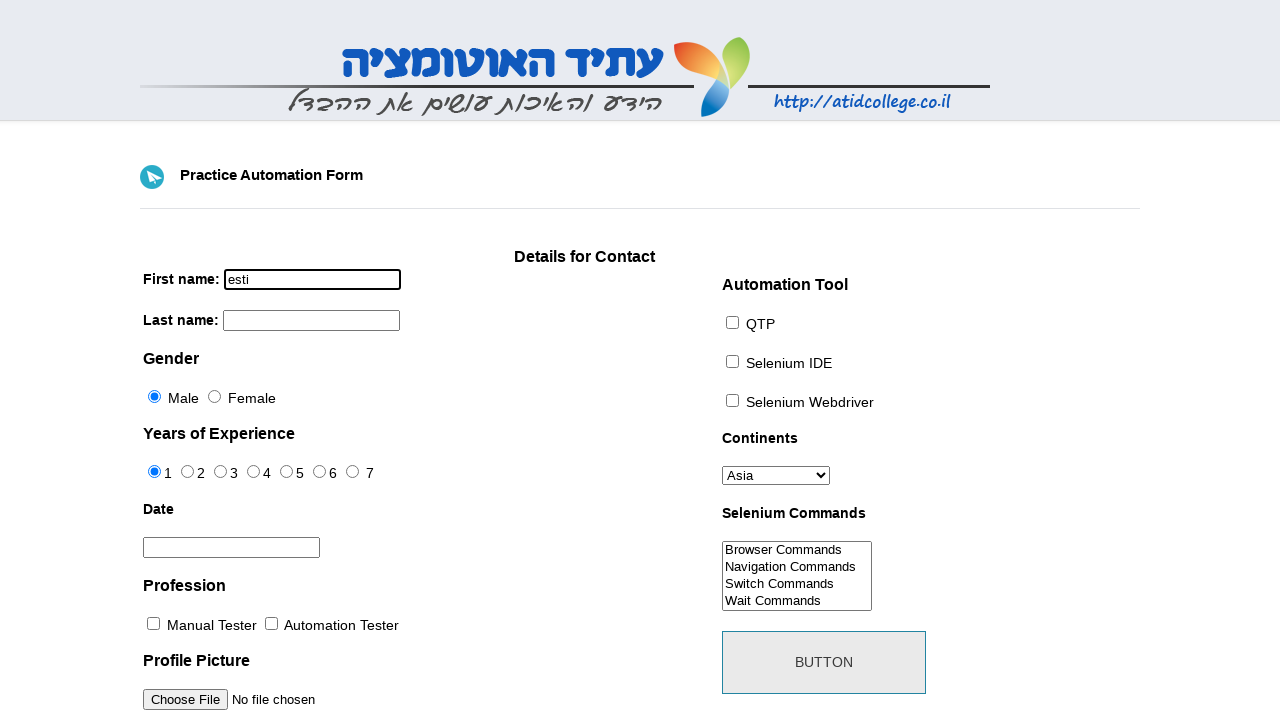

Filled last name field with 'Rockmill' on input[name='lastname']
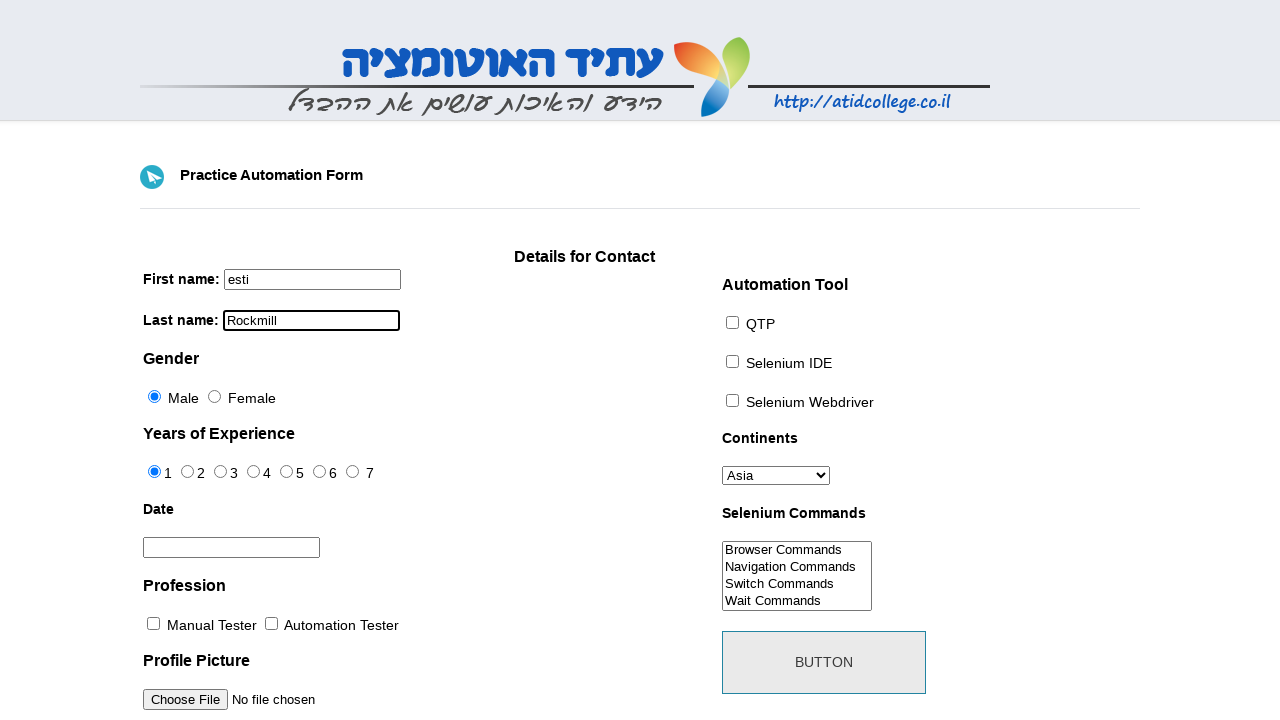

Selected 'Africa' from continents dropdown on #continents
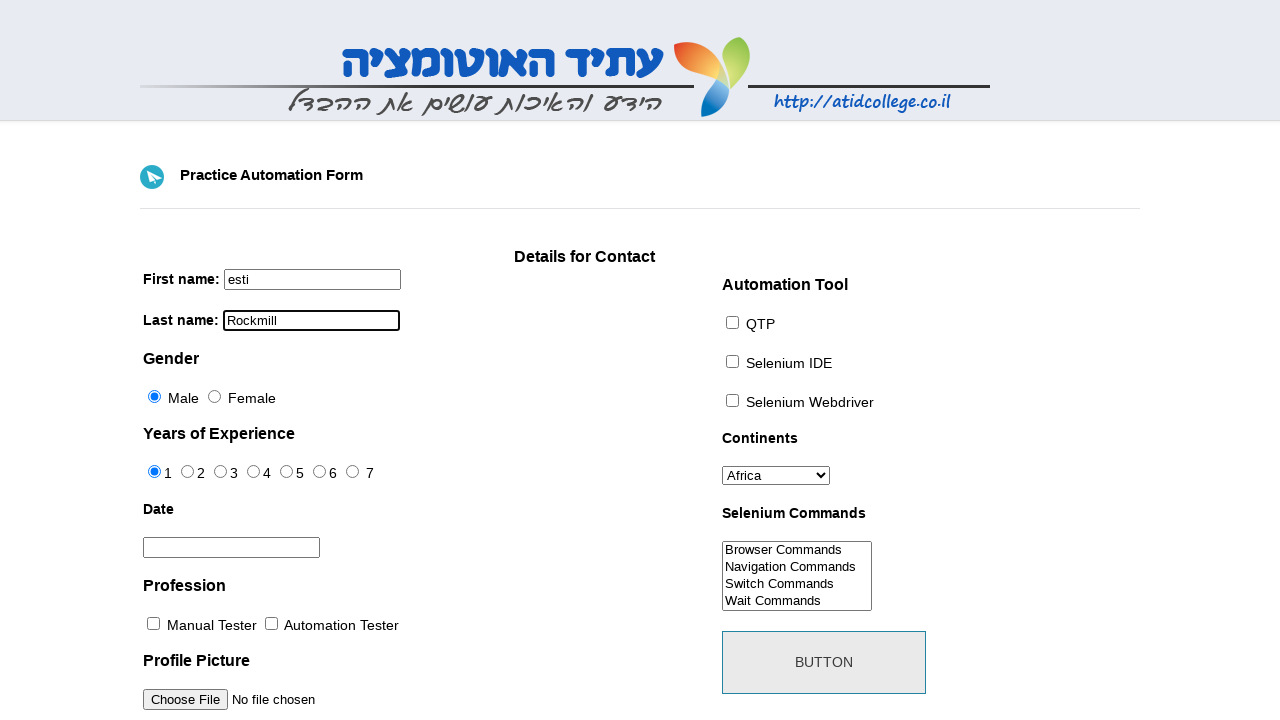

Clicked female sex radio button at (214, 396) on #sex-1
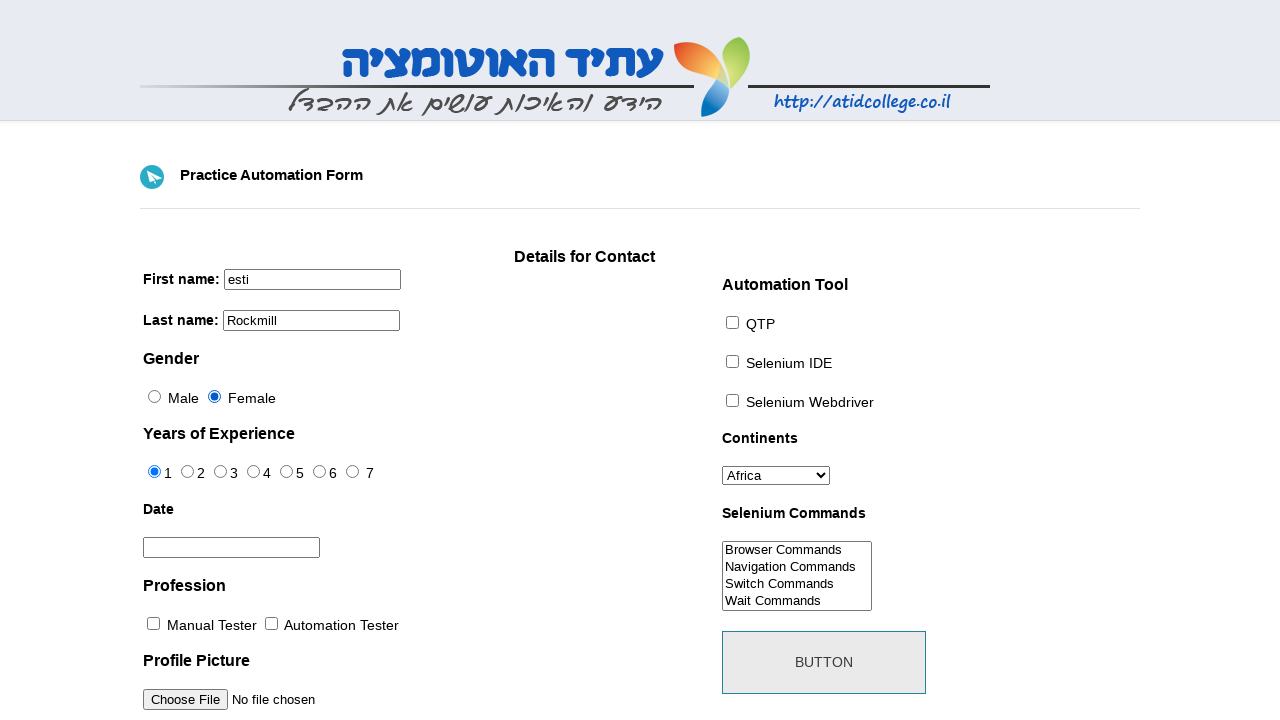

Clicked experience radio button at (154, 472) on #exp-0
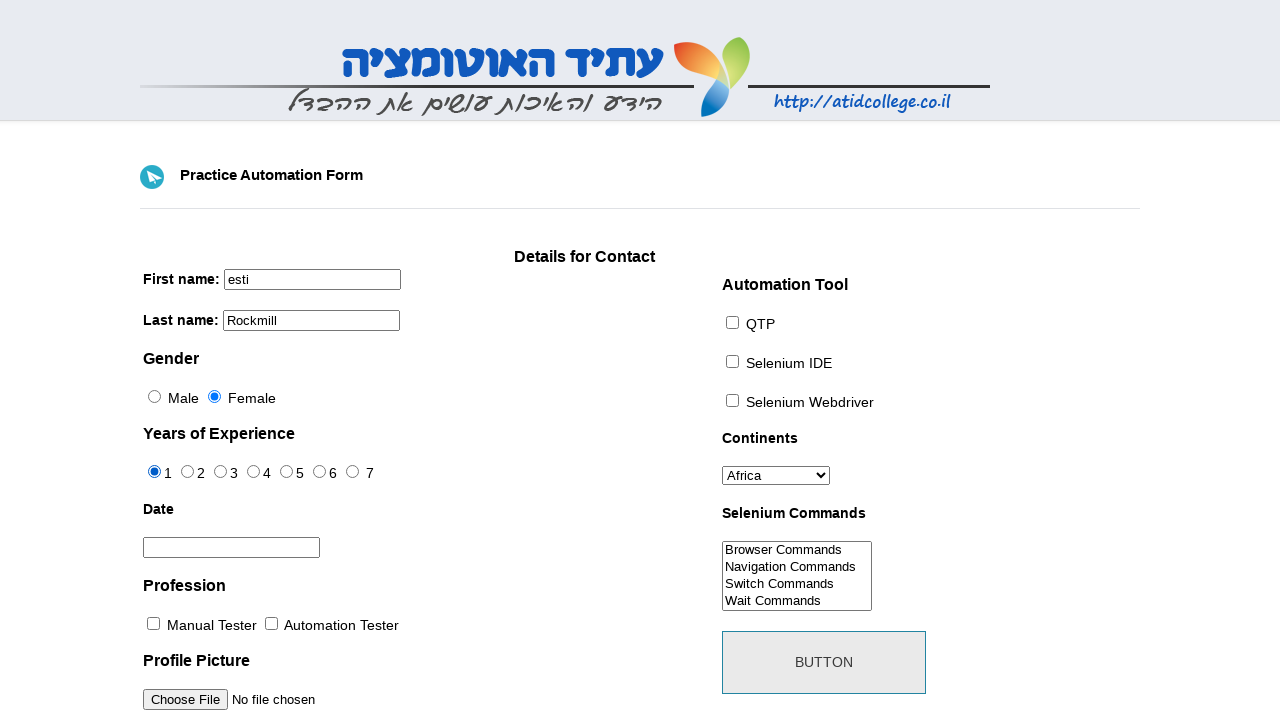

Clicked on datepicker to open calendar at (232, 548) on #datepicker
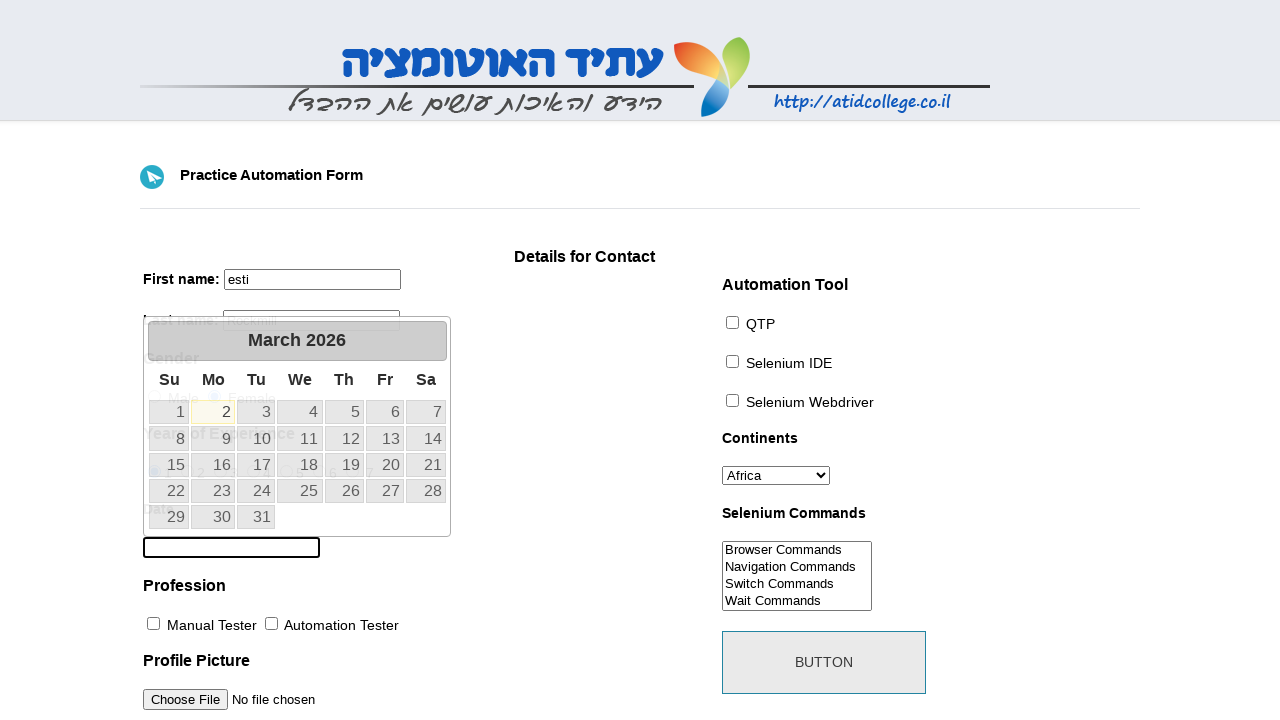

Datepicker calendar appeared
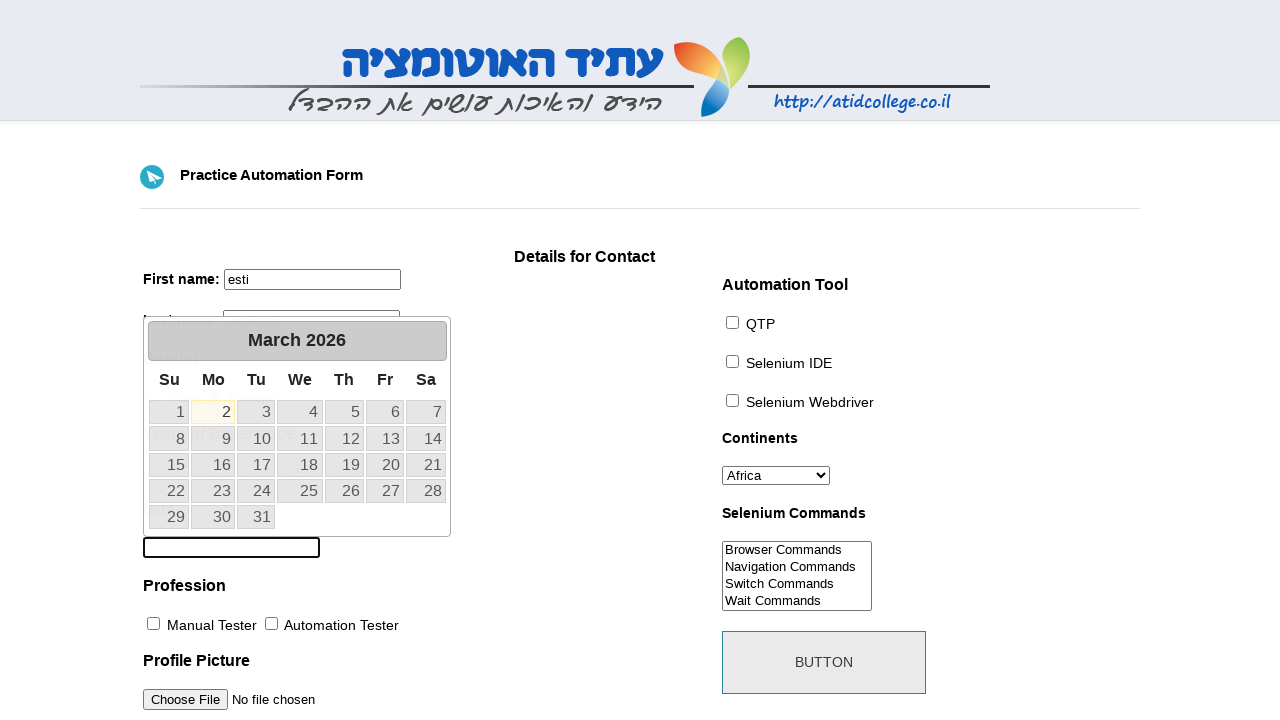

Selected day 13 from datepicker calendar at (385, 438) on .ui-datepicker-calendar a:text('13')
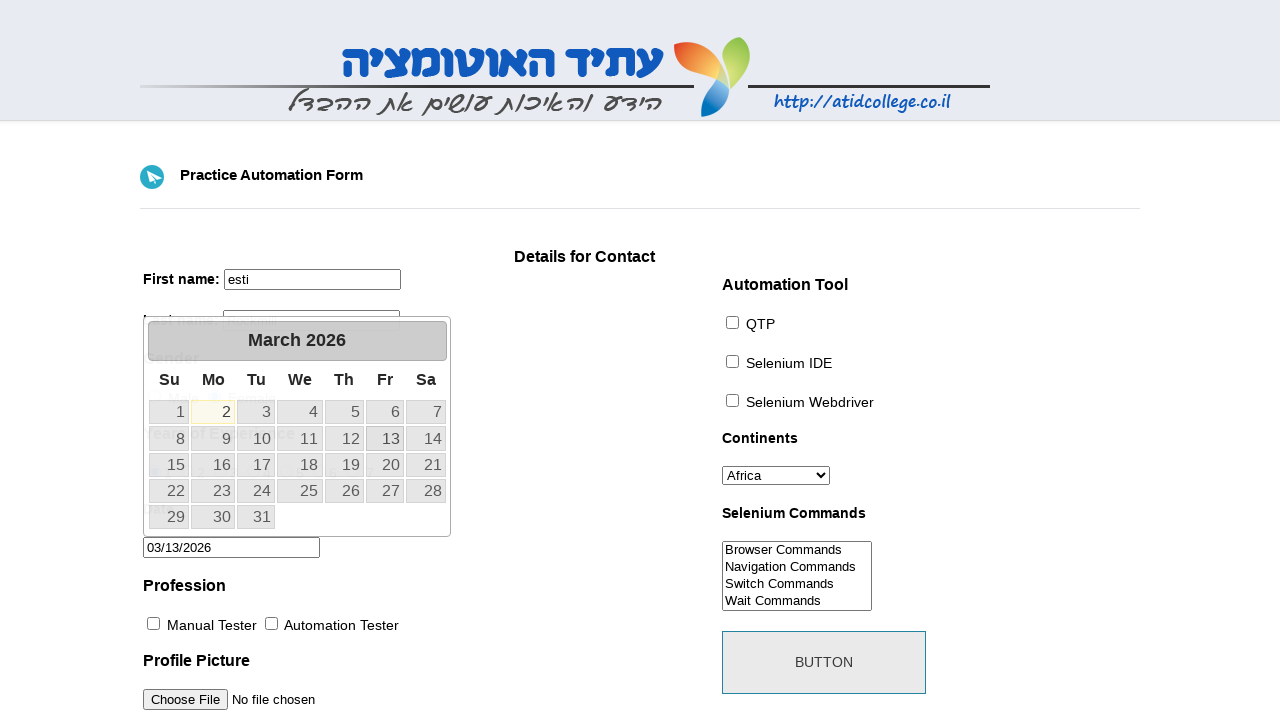

Clicked form submit button at (824, 662) on #submit
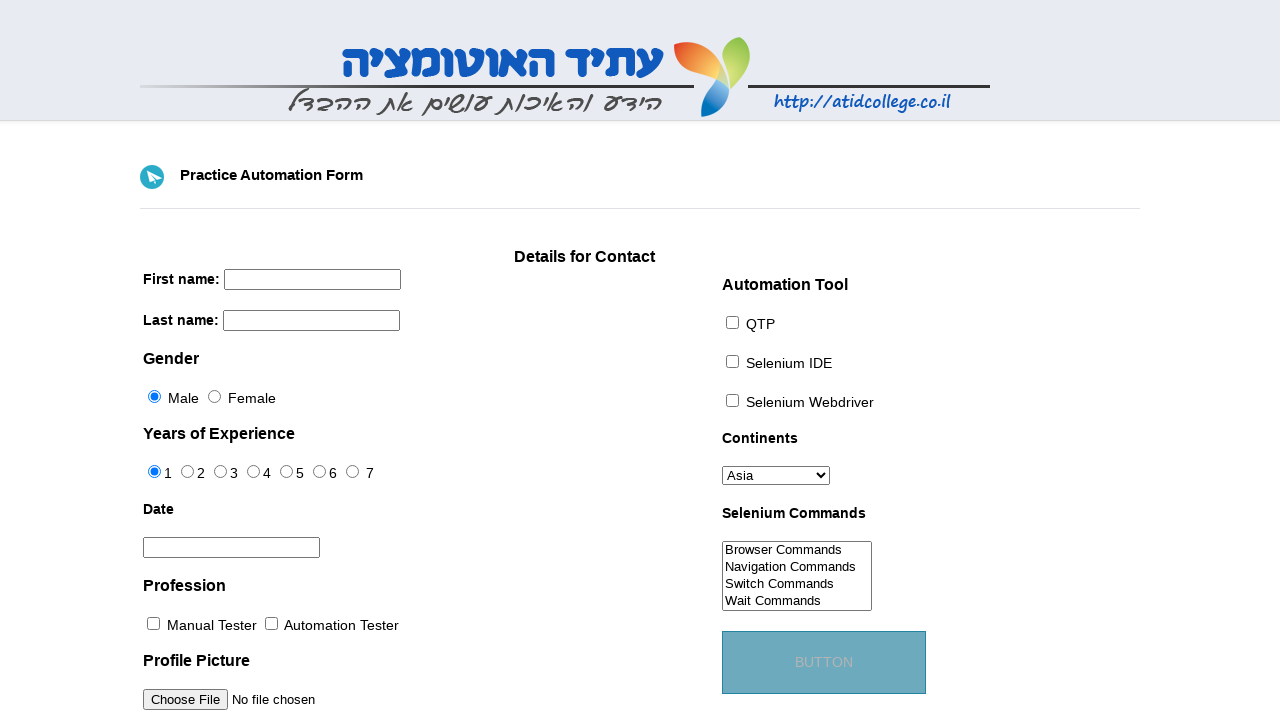

Waited for page to load after form submission
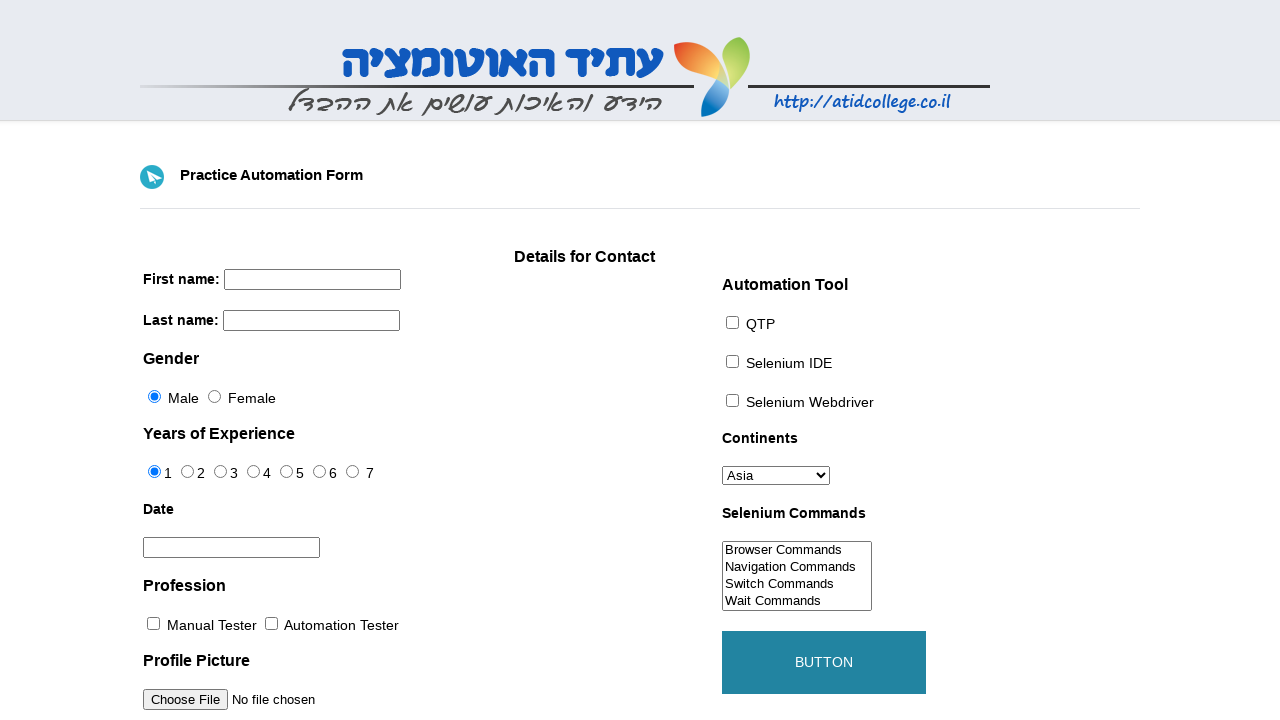

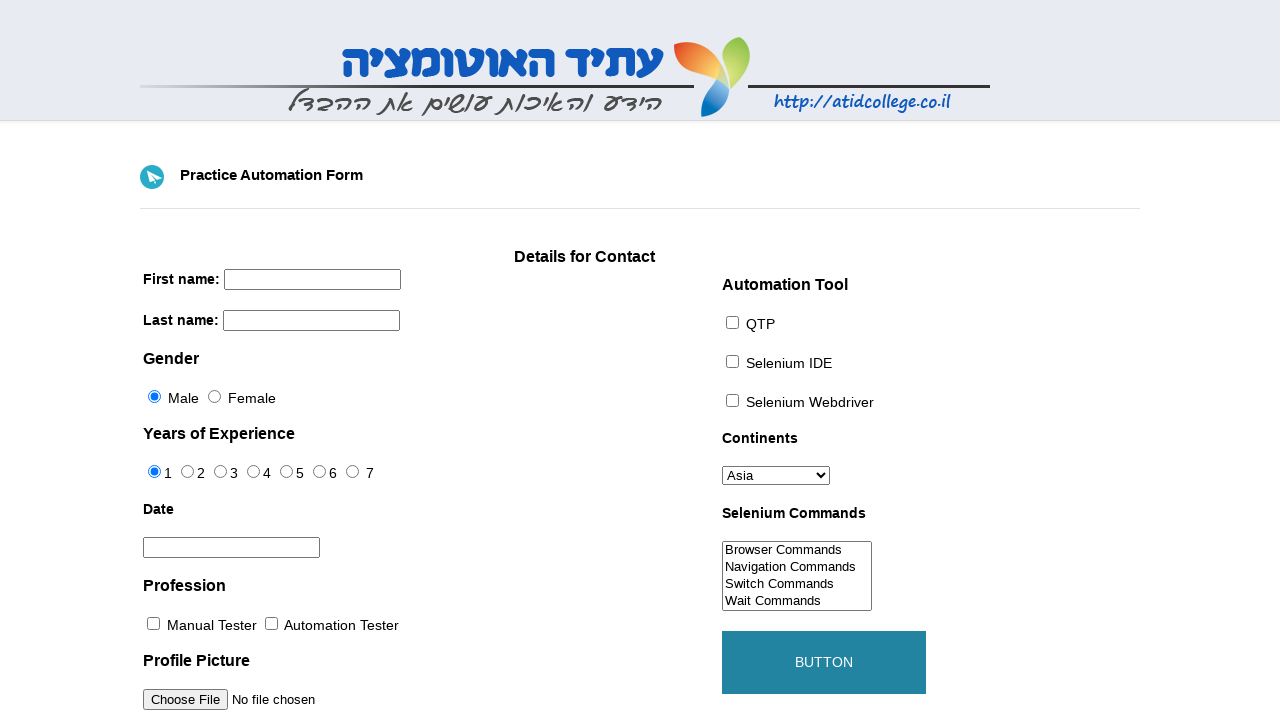